Tests that Clear completed button is hidden when there are no completed items

Starting URL: https://demo.playwright.dev/todomvc

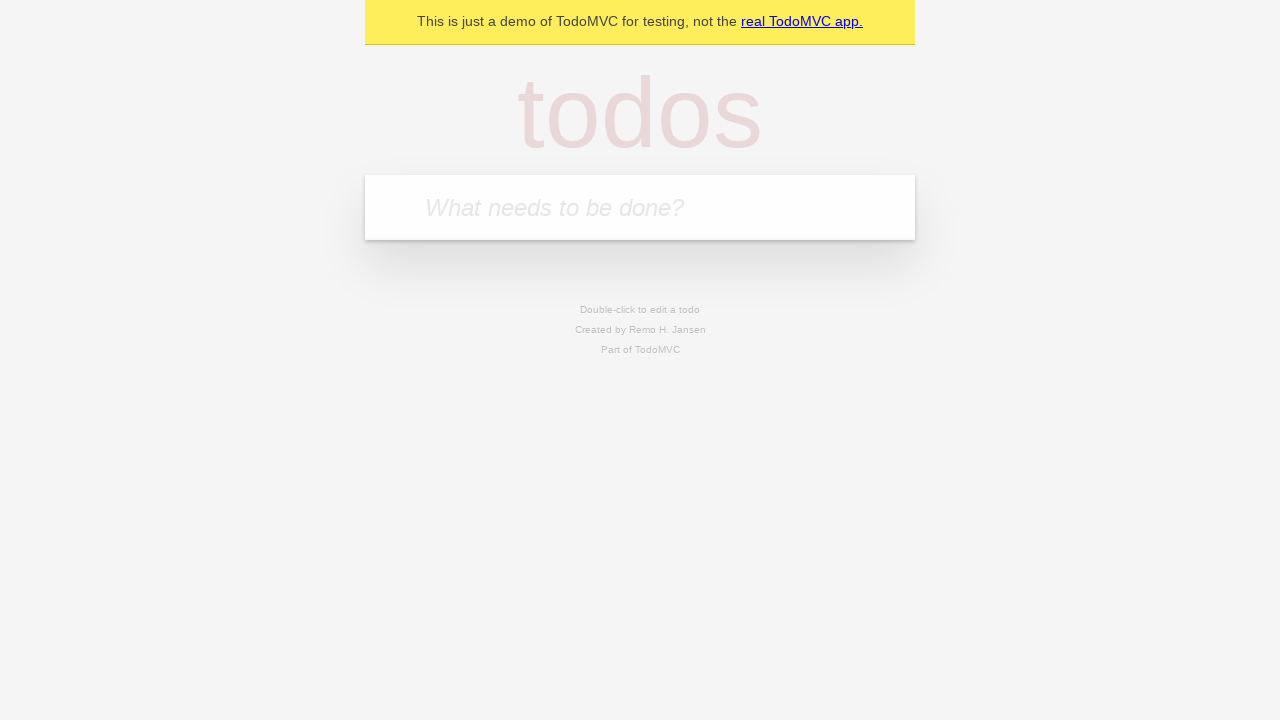

Filled todo input with 'buy some cheese' on internal:attr=[placeholder="What needs to be done?"i]
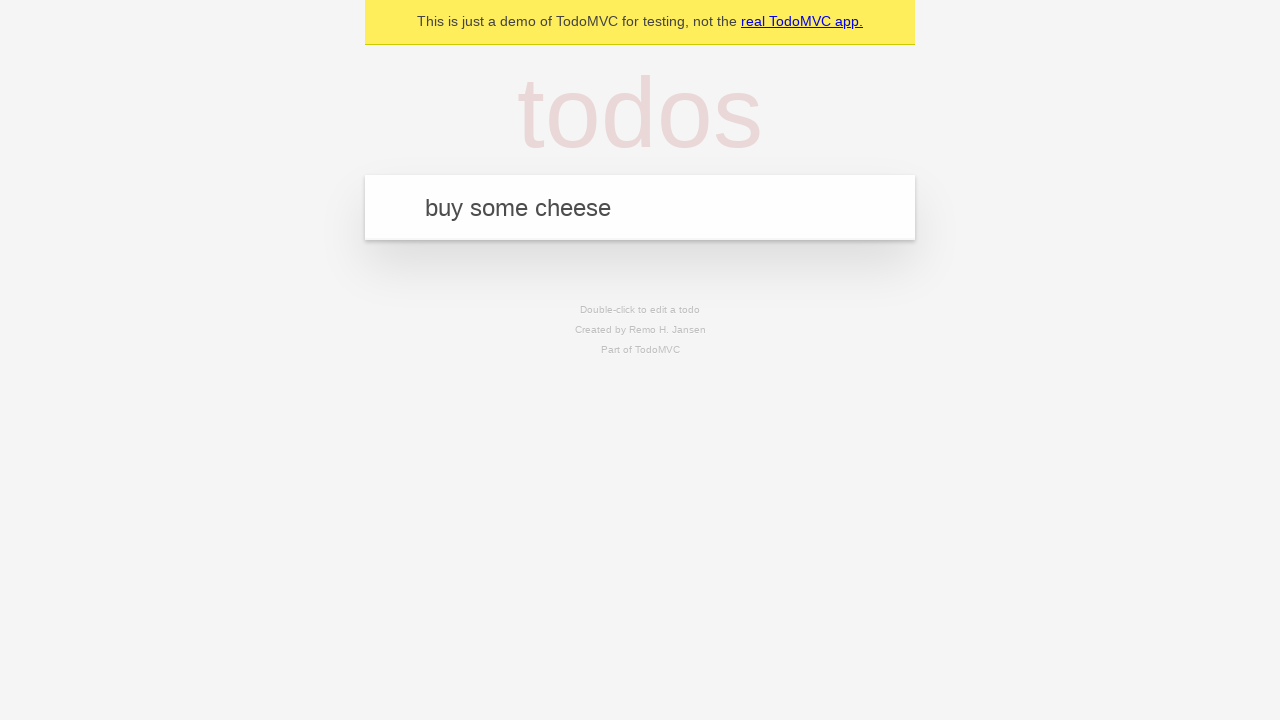

Pressed Enter to create todo 'buy some cheese' on internal:attr=[placeholder="What needs to be done?"i]
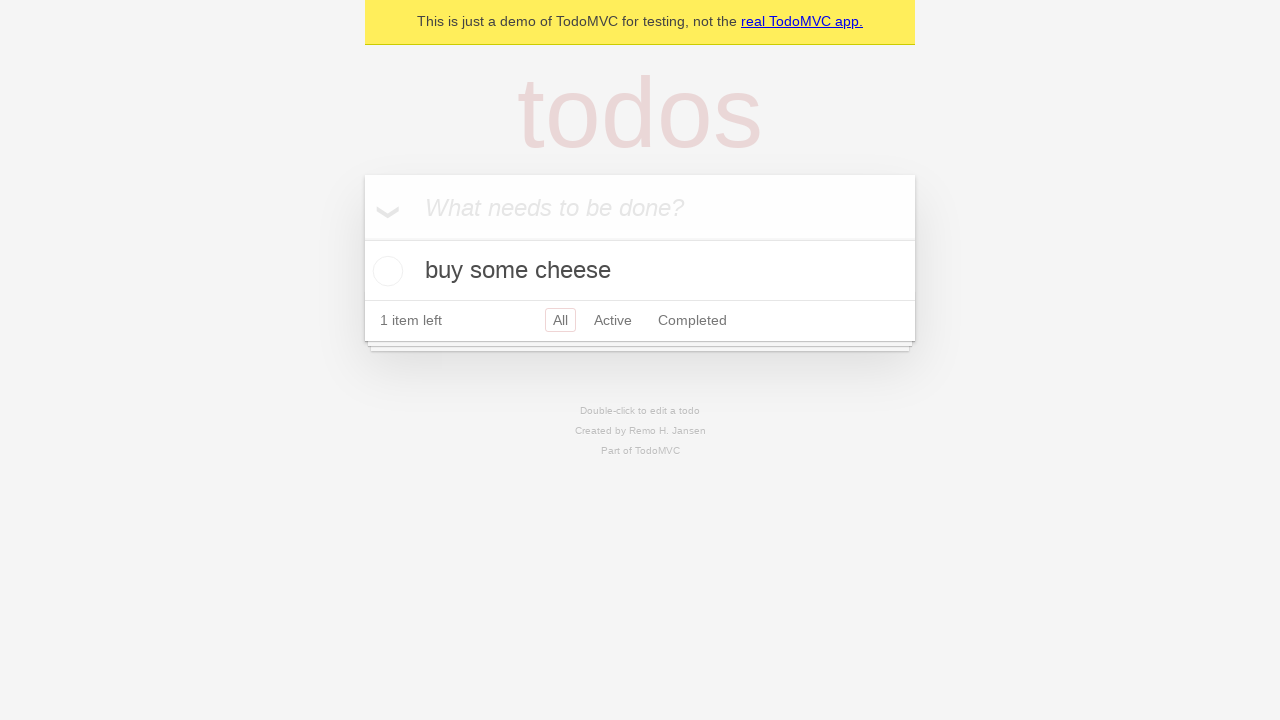

Filled todo input with 'feed the cat' on internal:attr=[placeholder="What needs to be done?"i]
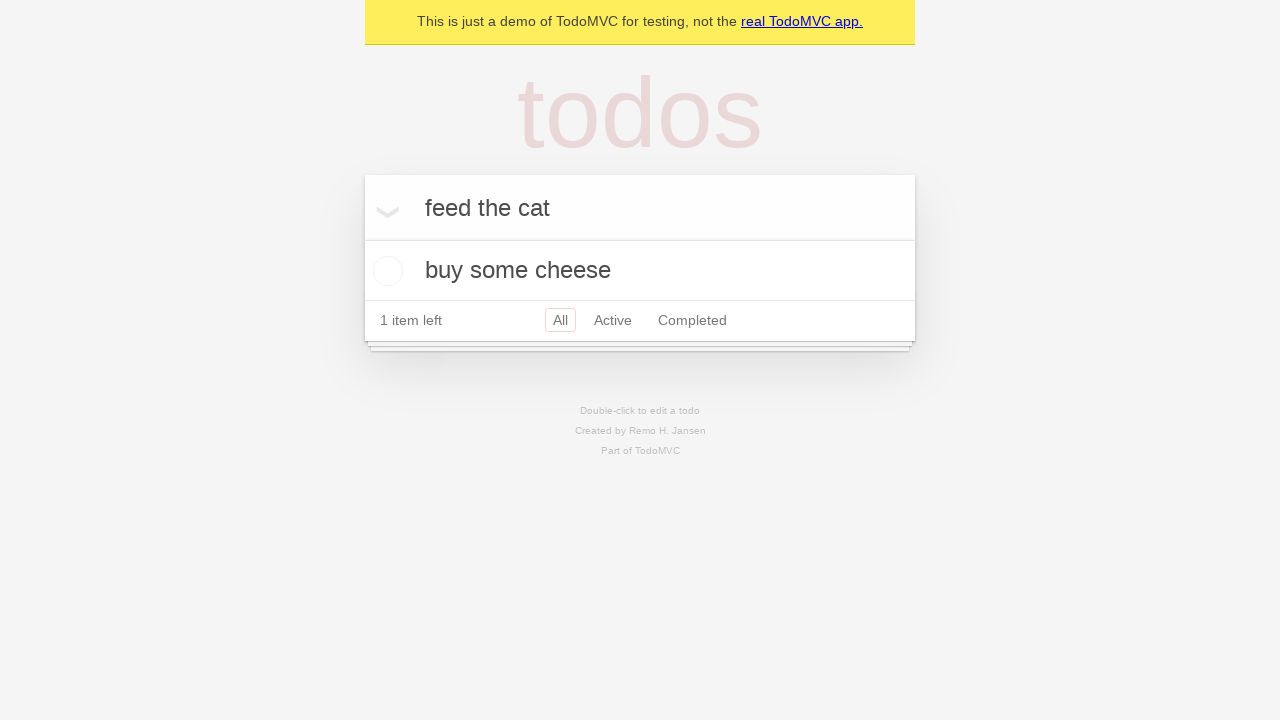

Pressed Enter to create todo 'feed the cat' on internal:attr=[placeholder="What needs to be done?"i]
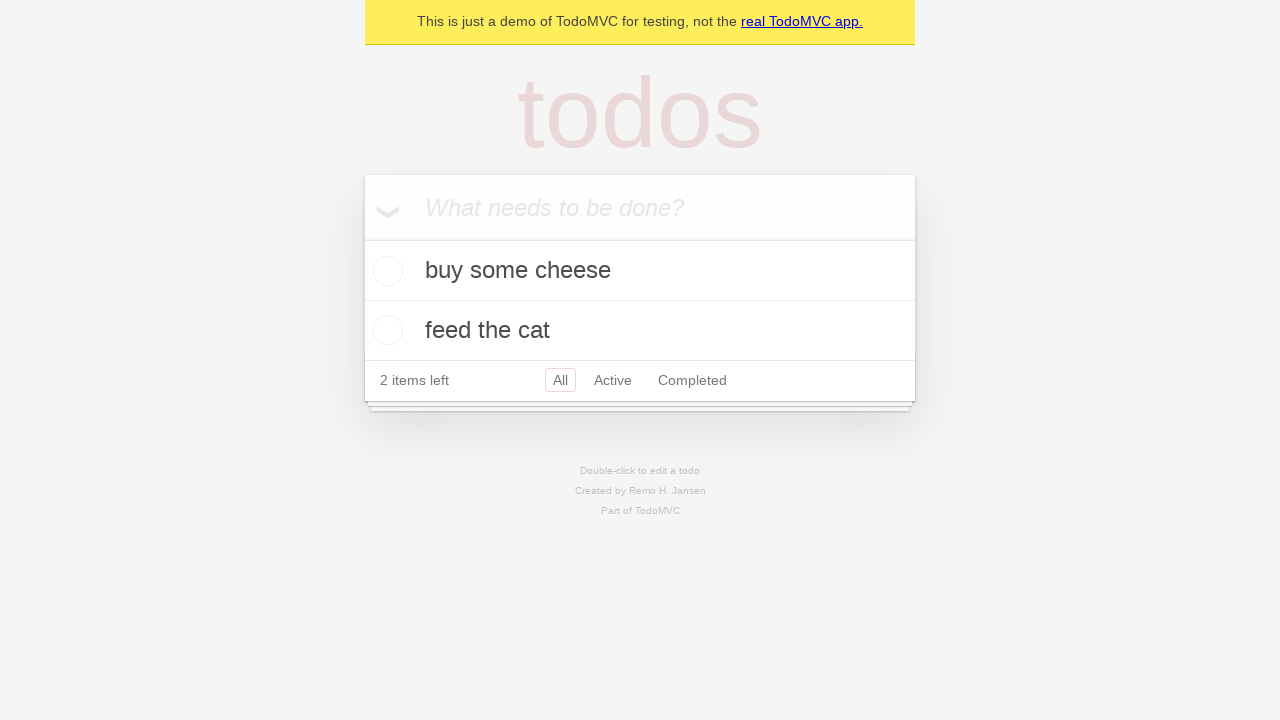

Filled todo input with 'book a doctors appointment' on internal:attr=[placeholder="What needs to be done?"i]
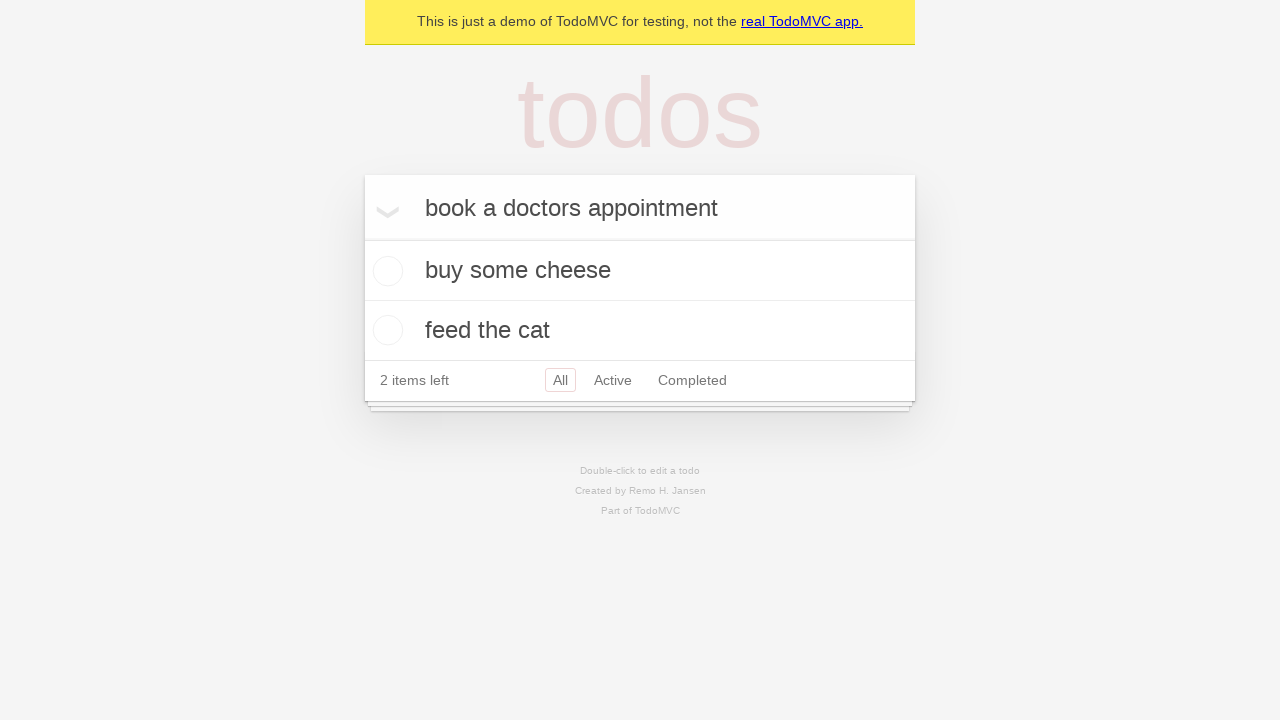

Pressed Enter to create todo 'book a doctors appointment' on internal:attr=[placeholder="What needs to be done?"i]
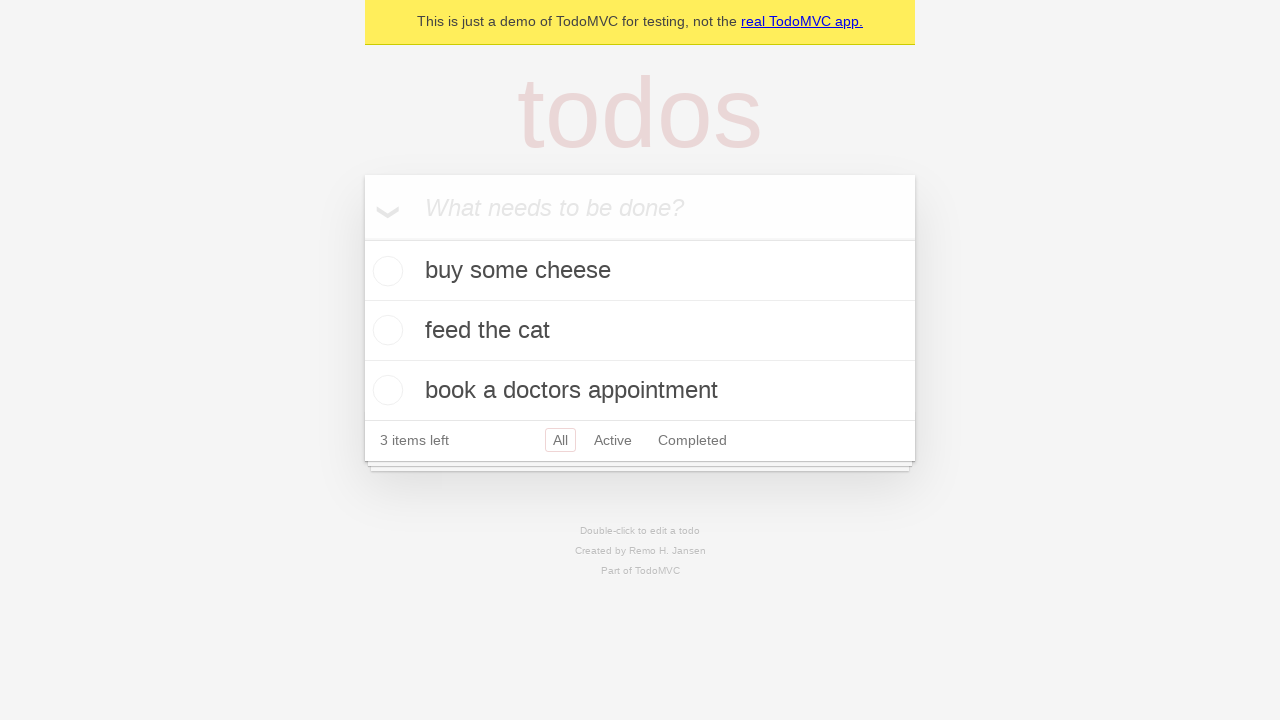

Waited for all 3 todos to be created
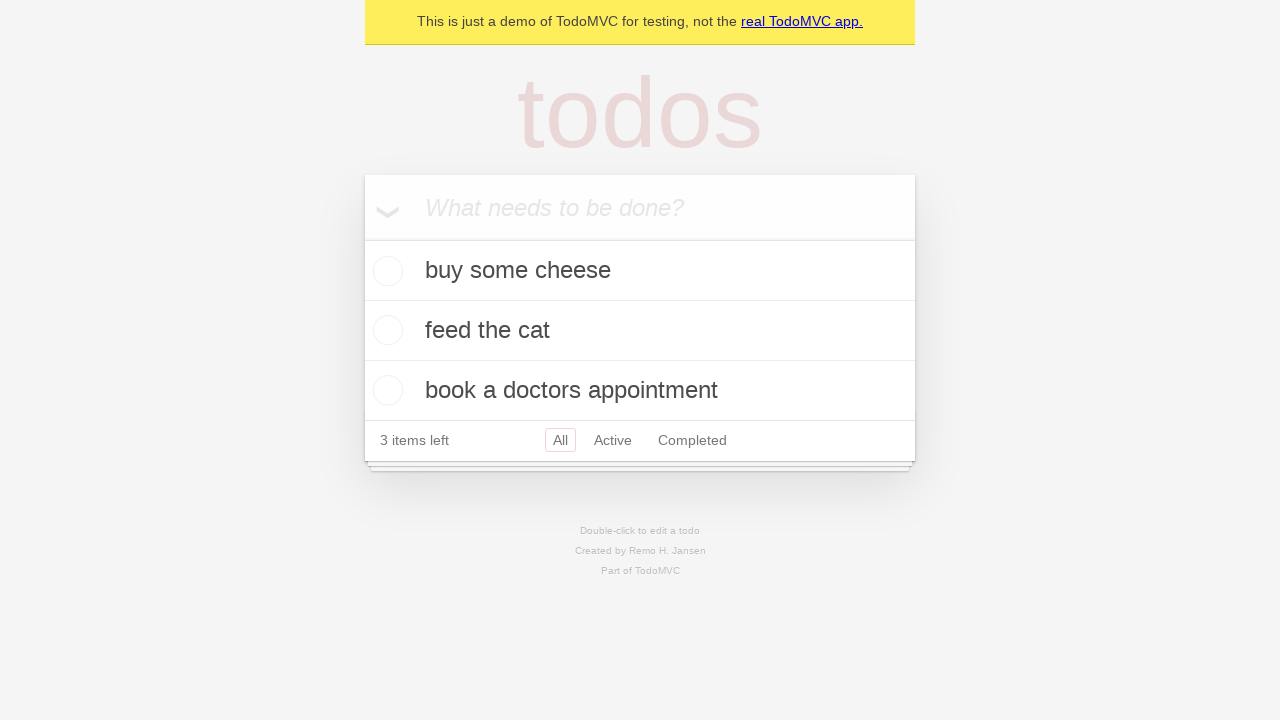

Checked the first todo item at (385, 271) on .todo-list li .toggle >> nth=0
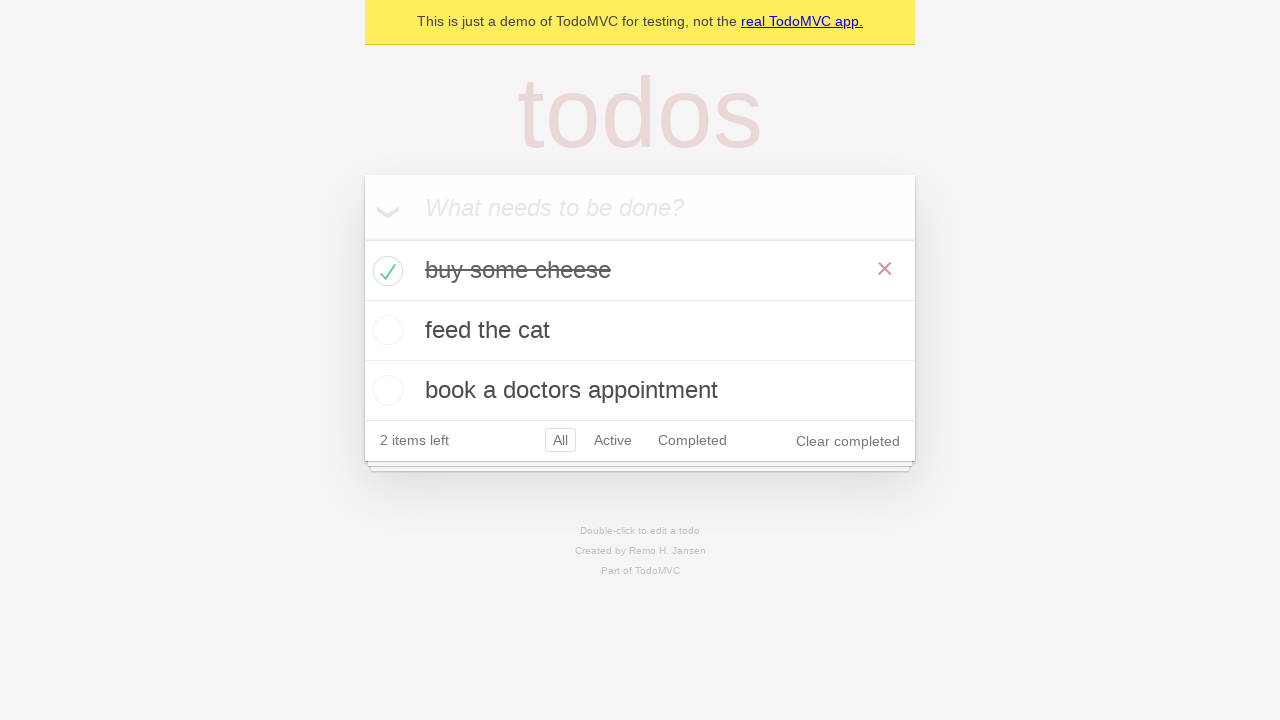

Clicked Clear completed button at (848, 441) on internal:role=button[name="Clear completed"i]
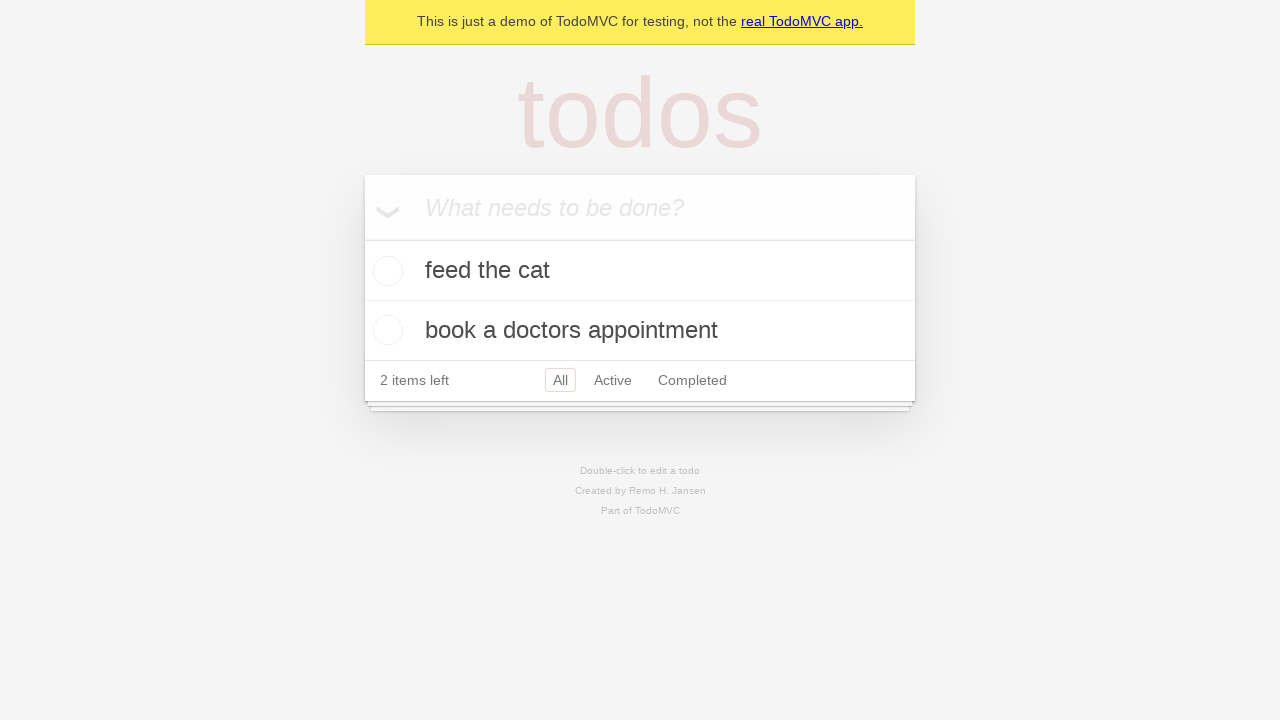

Verified Clear completed button is hidden when no completed items remain
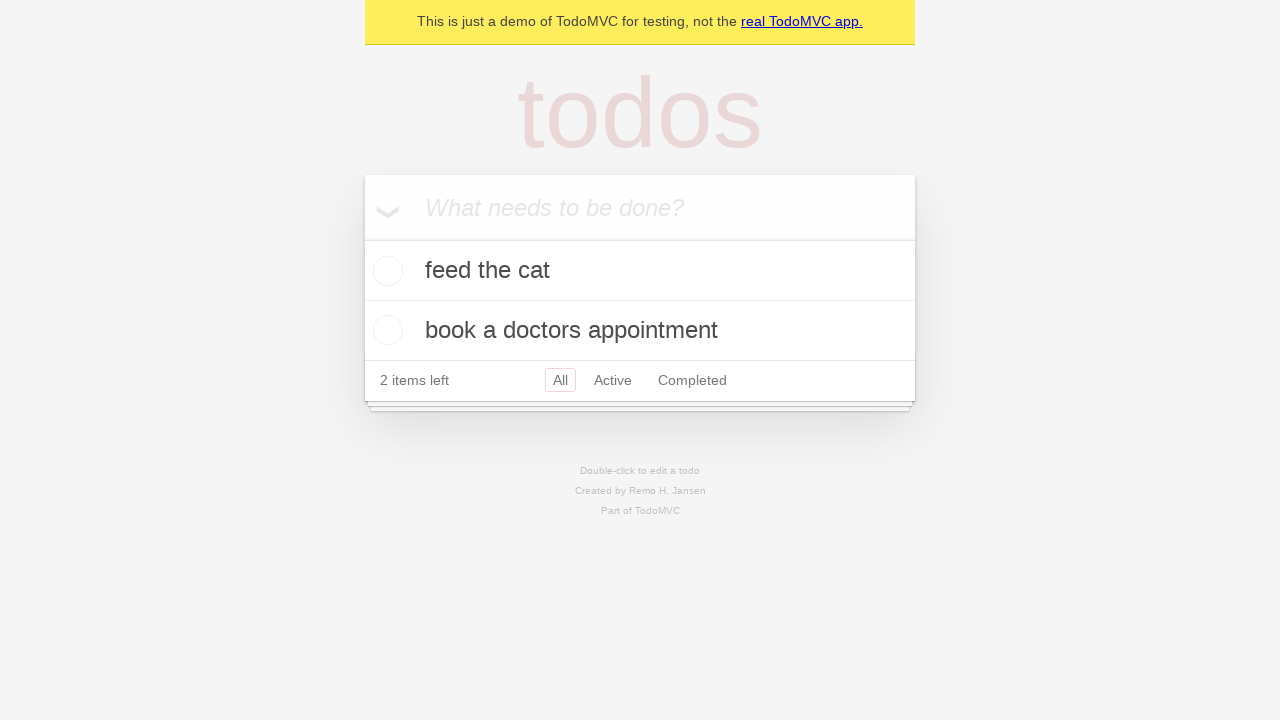

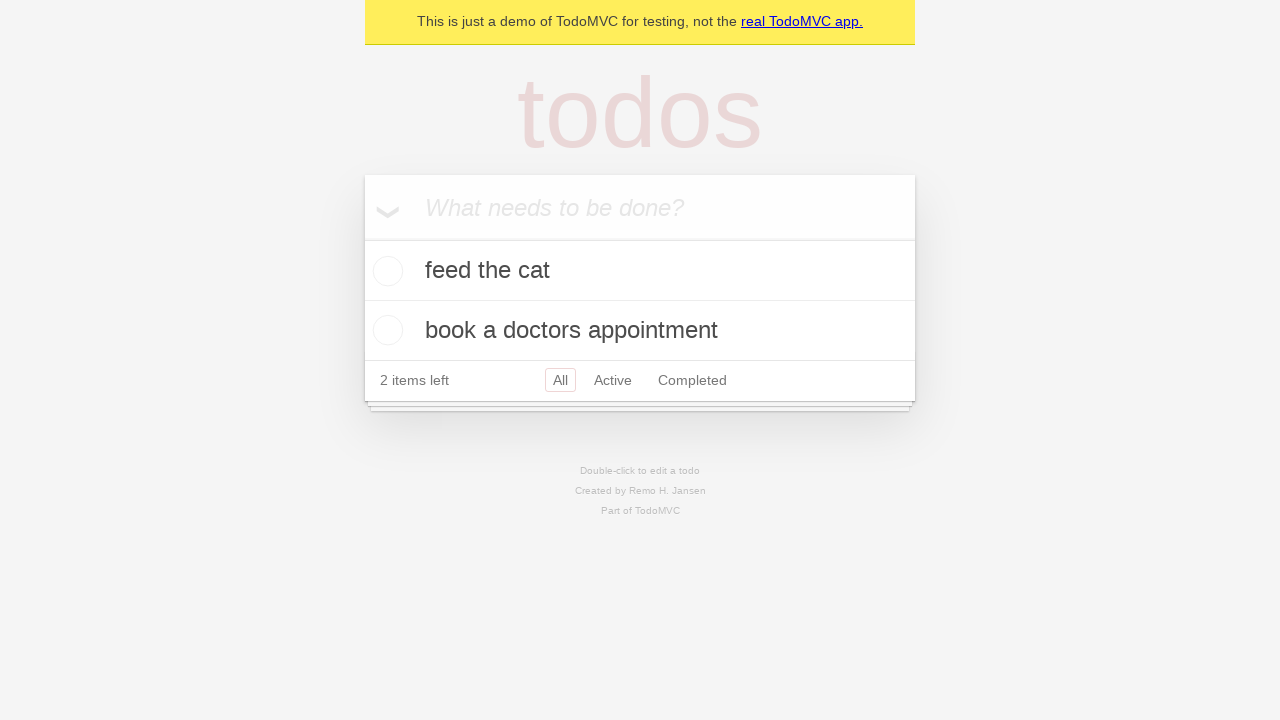